Tests the ParaBank customer registration form by filling in all required fields including personal information, address, contact details, and account credentials.

Starting URL: https://parabank.parasoft.com/parabank/register.htm

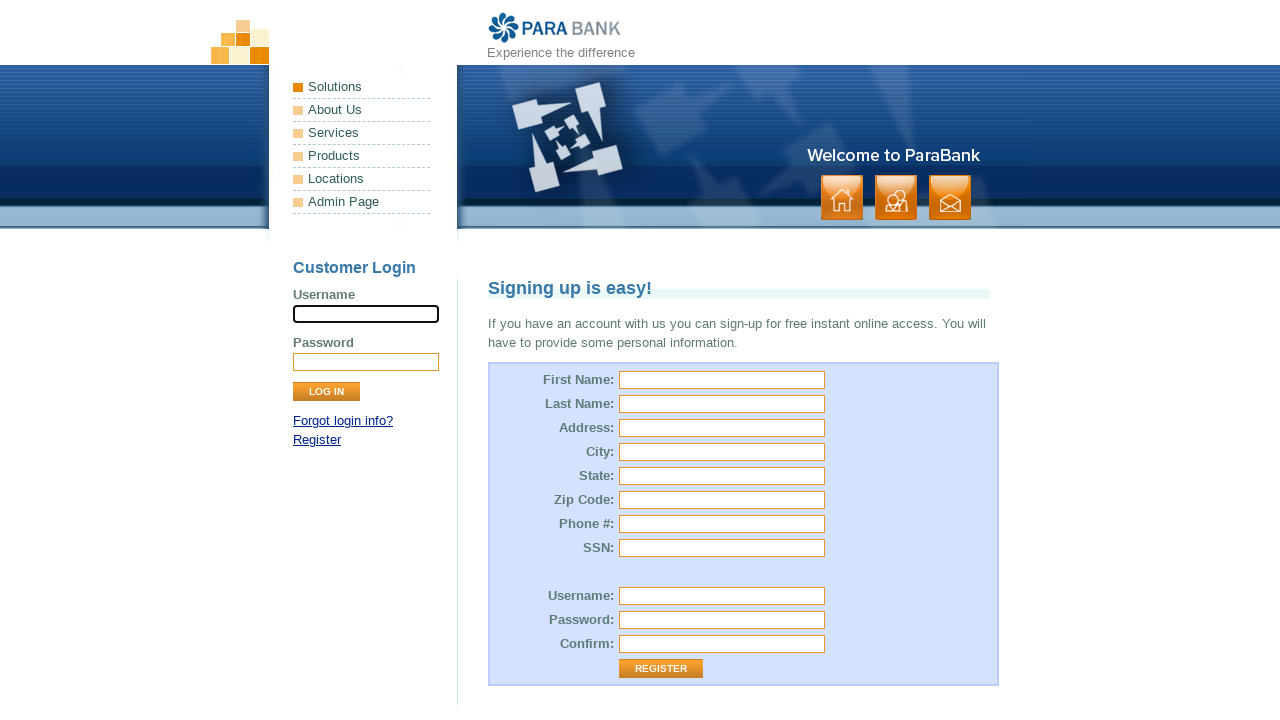

Navigated to ParaBank registration page
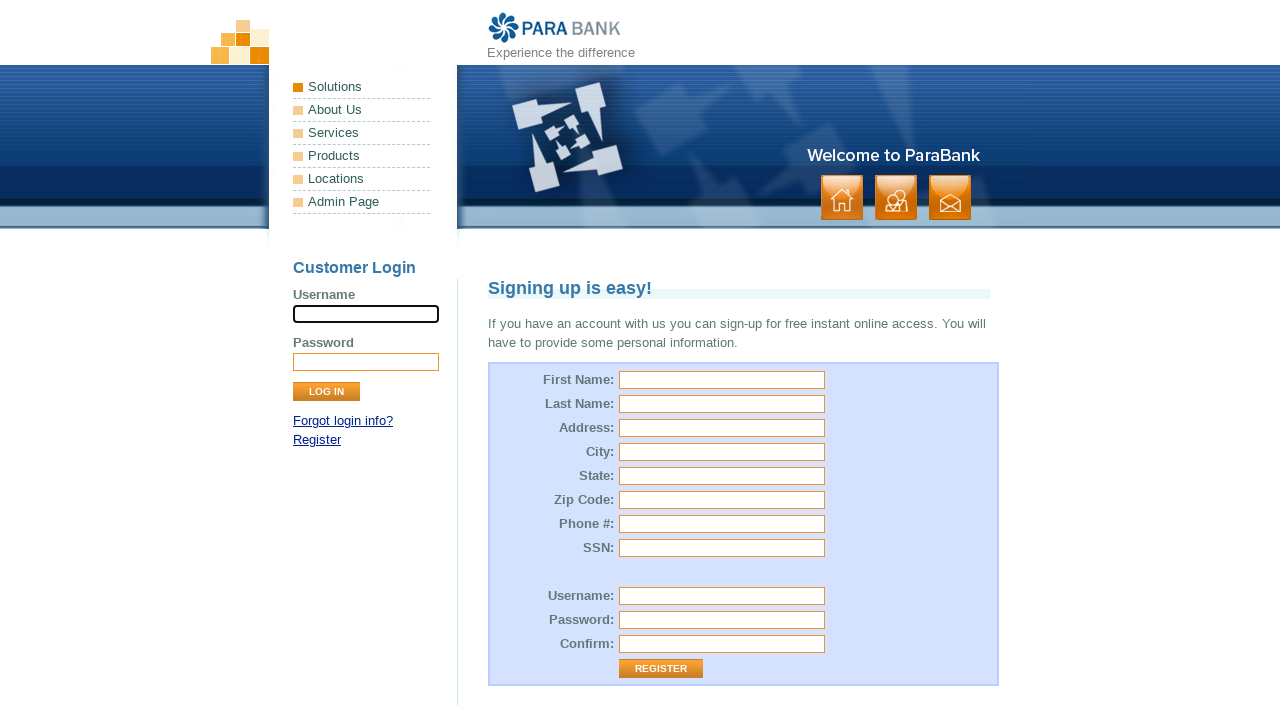

Filled first name field with 'Marcus' on #customer\.firstName
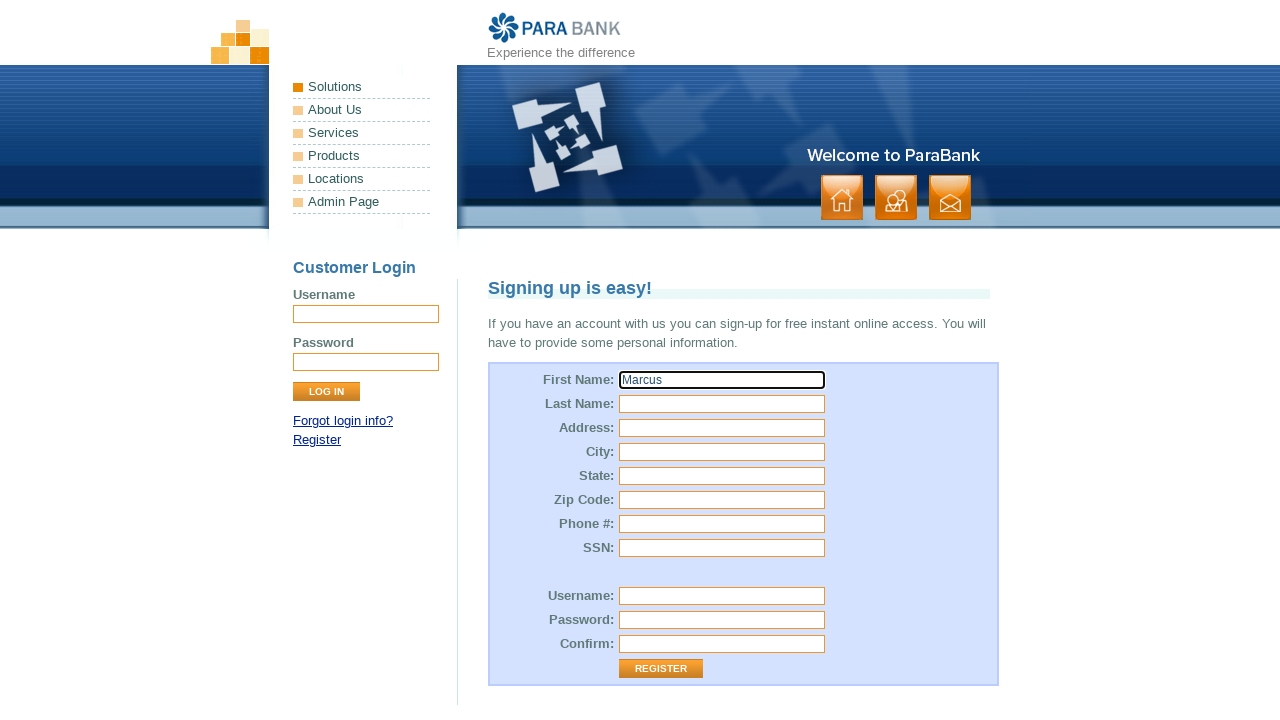

Filled last name field with 'Thompson' on #customer\.lastName
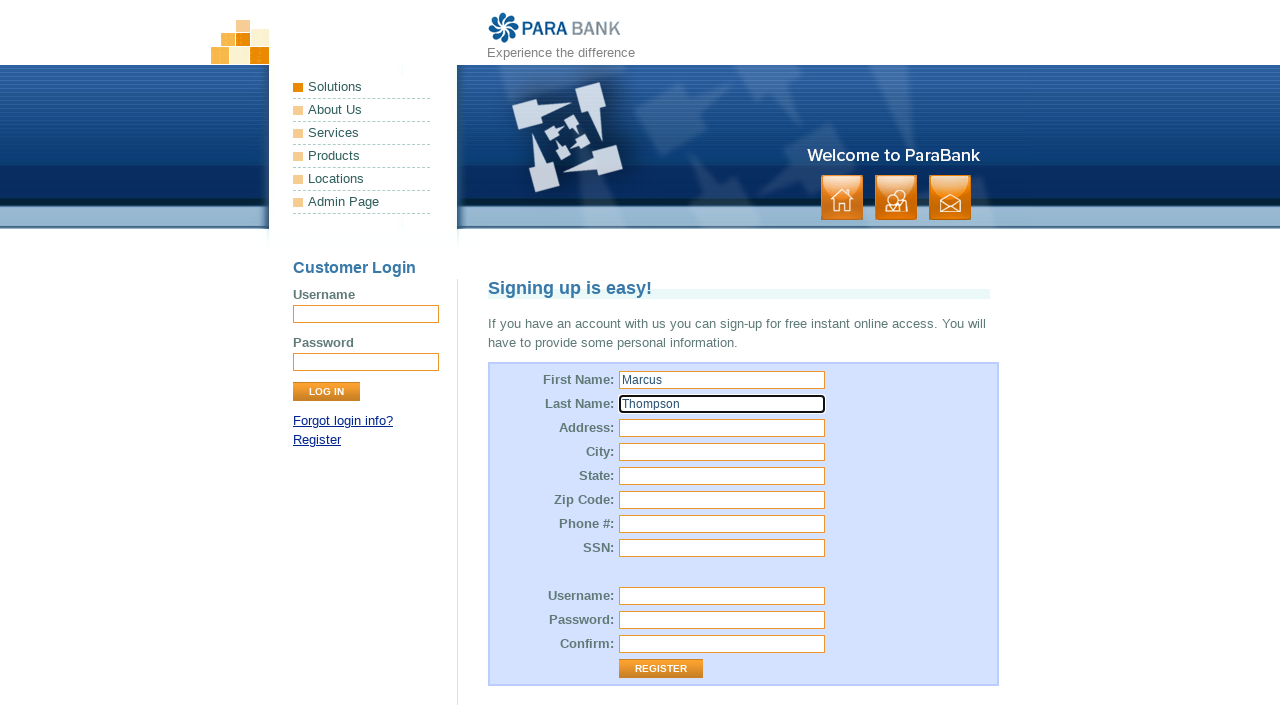

Filled street address field with '4587 Oak Avenue' on #customer\.address\.street
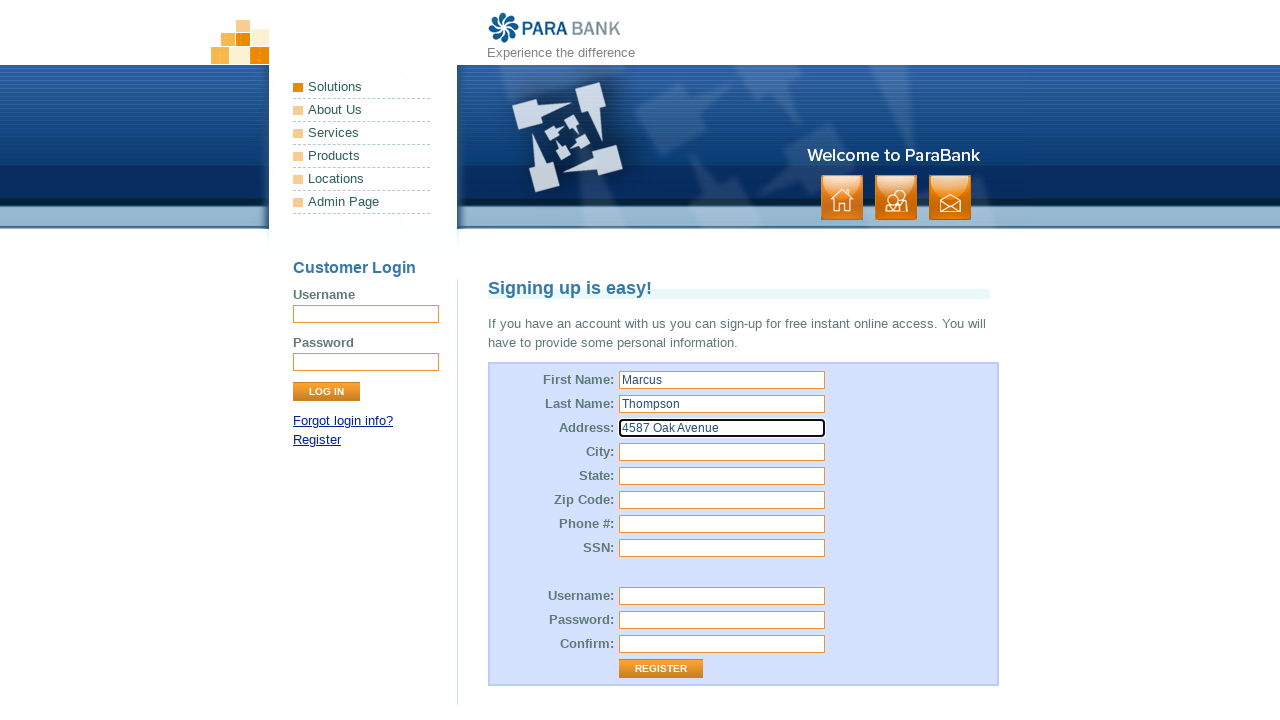

Filled city field with 'Seattle' on #customer\.address\.city
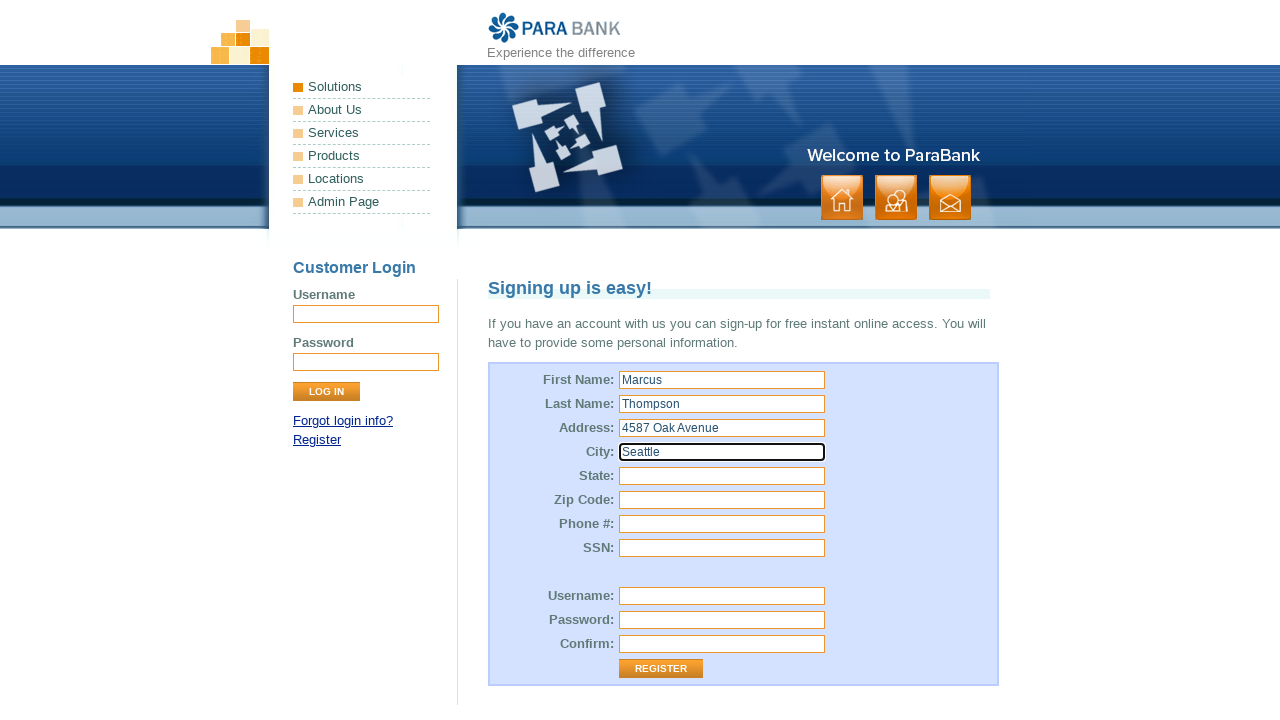

Filled state field with 'WA' on #customer\.address\.state
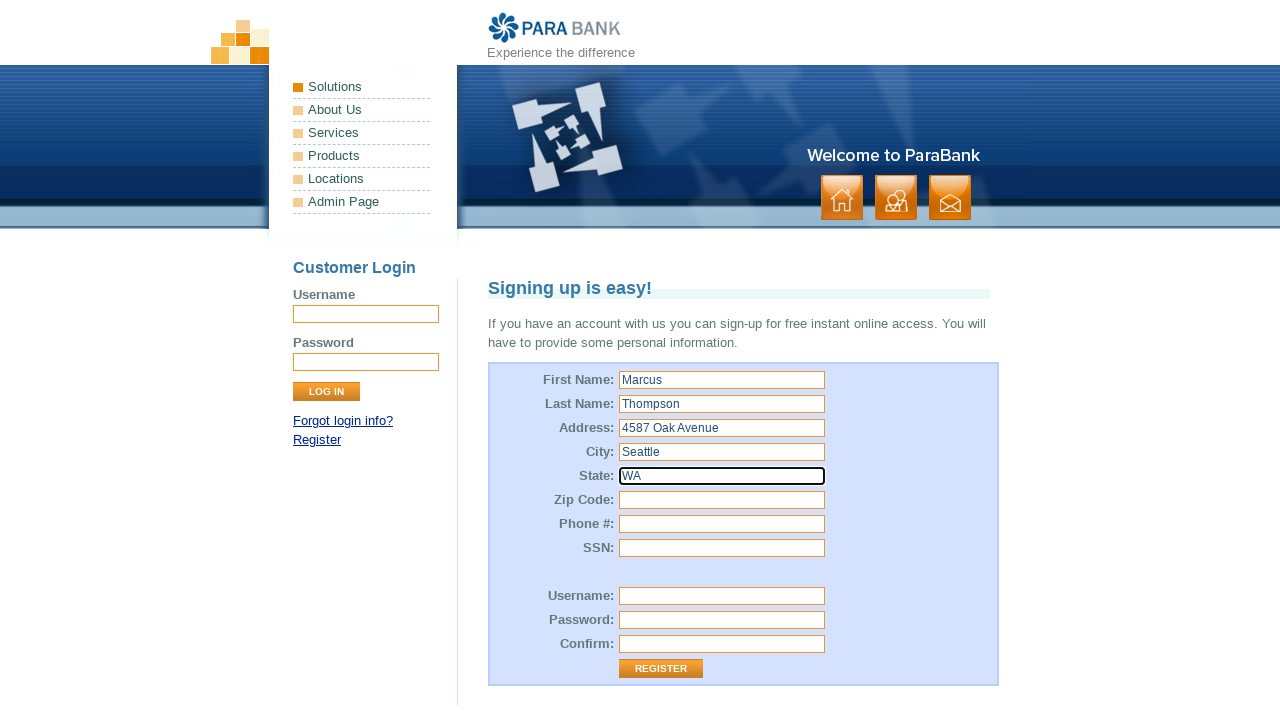

Filled zip code field with '98101' on #customer\.address\.zipCode
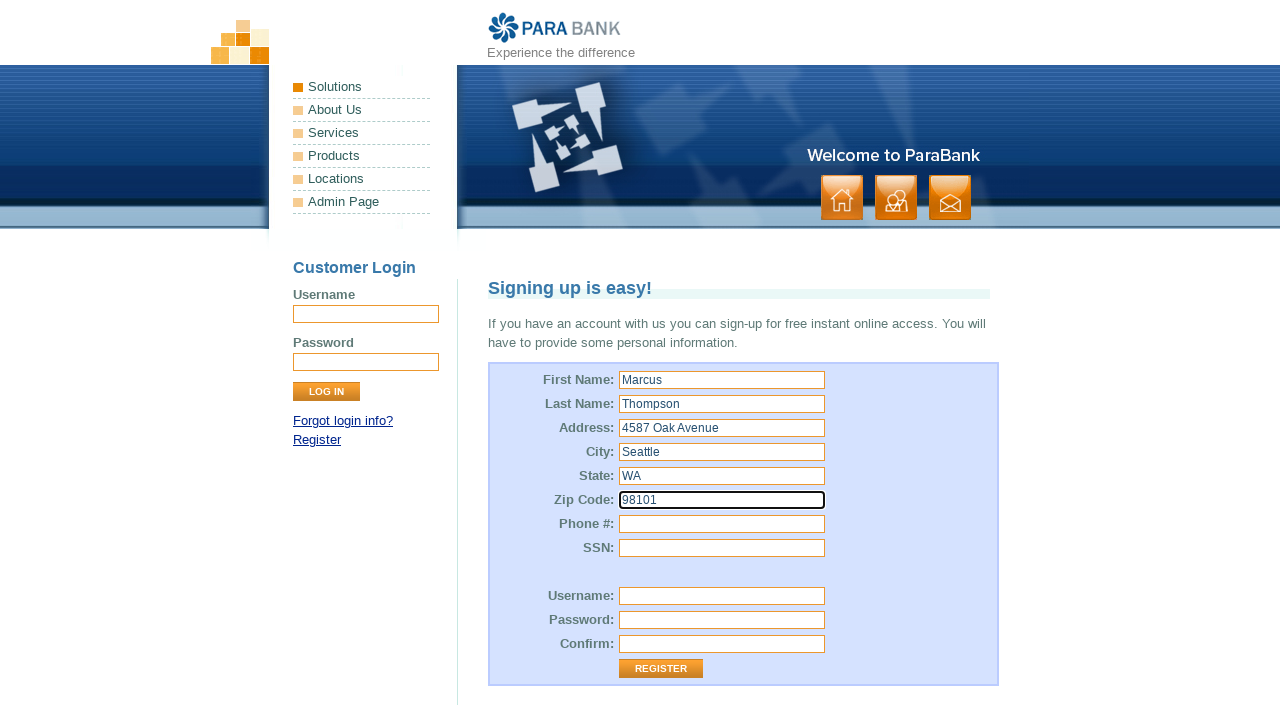

Filled phone number field with '2065557890' on #customer\.phoneNumber
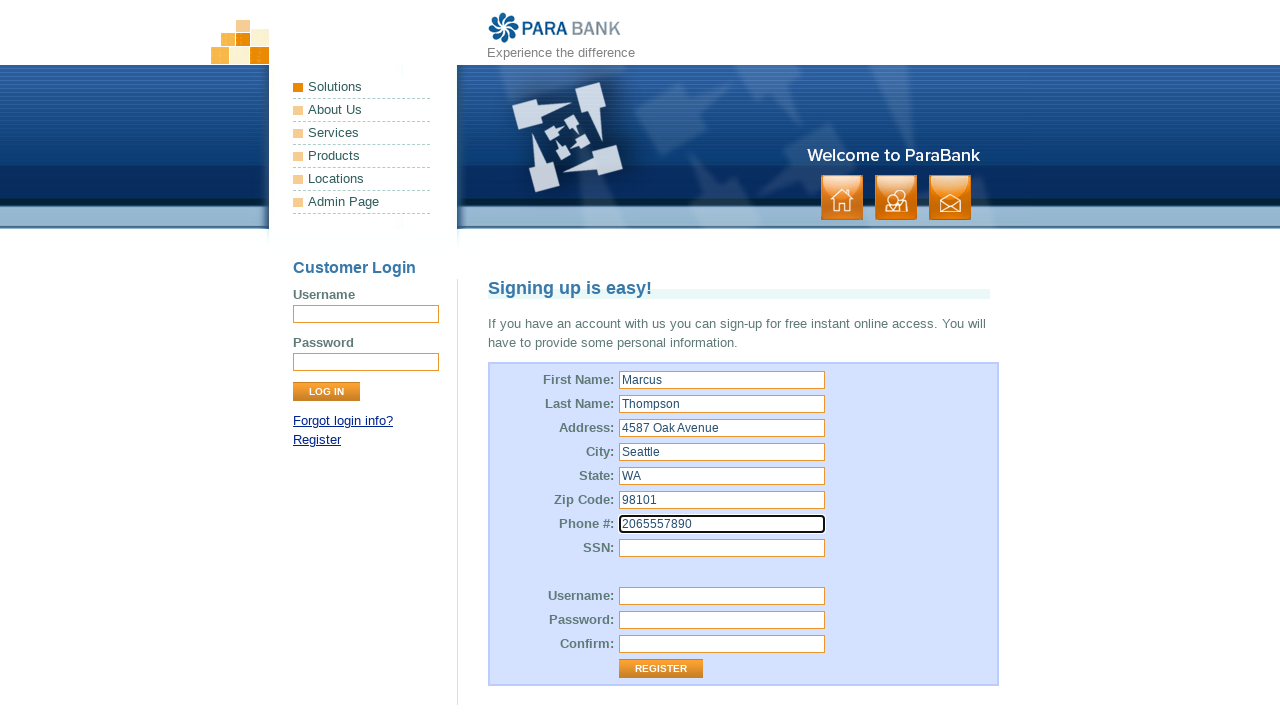

Filled SSN field with '198765432' on #customer\.ssn
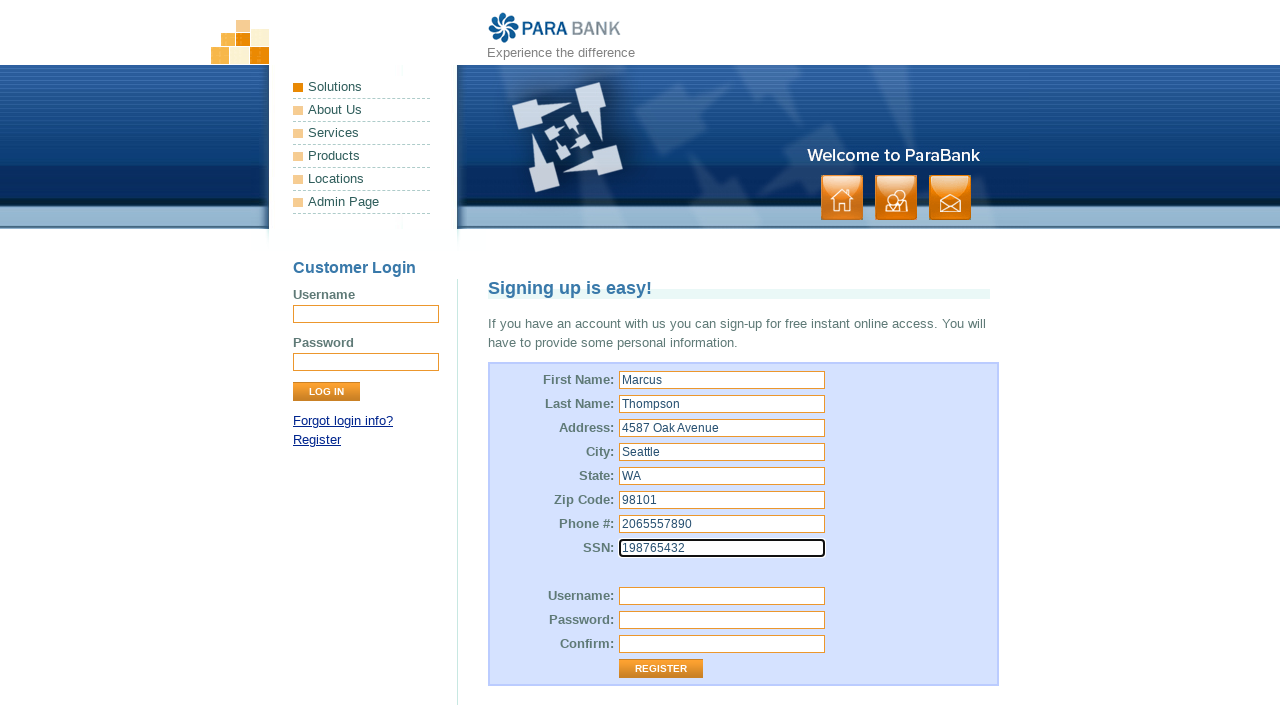

Filled username field with 'mthompson2024' on #customer\.username
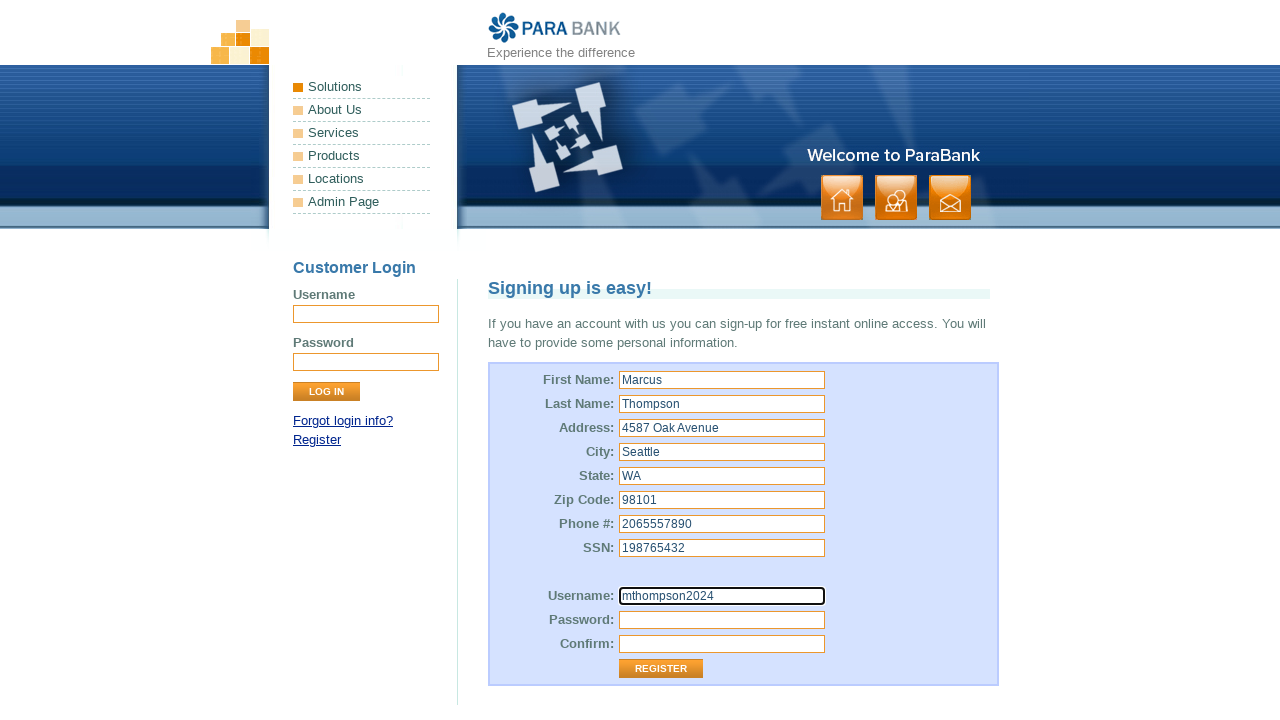

Filled password field with 'SecurePass123!' on #customer\.password
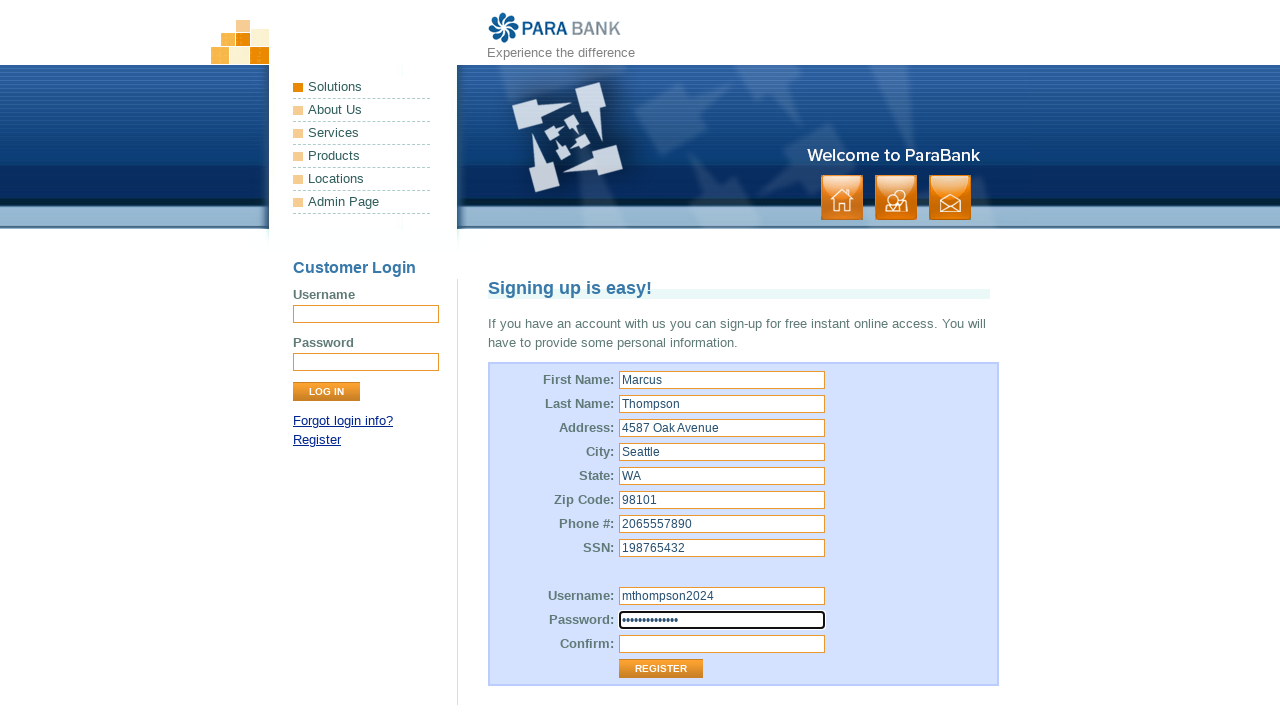

Filled repeated password field with 'SecurePass123!' on #repeatedPassword
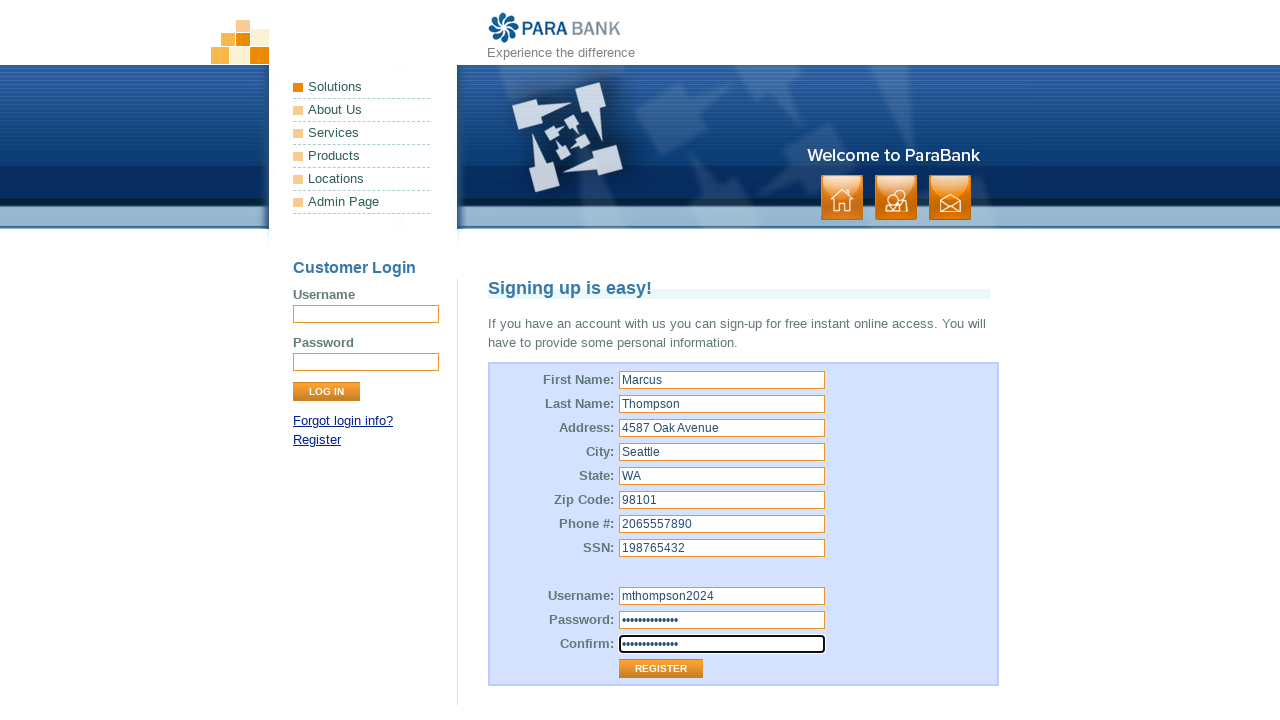

Waited 2 seconds to observe the completed registration form
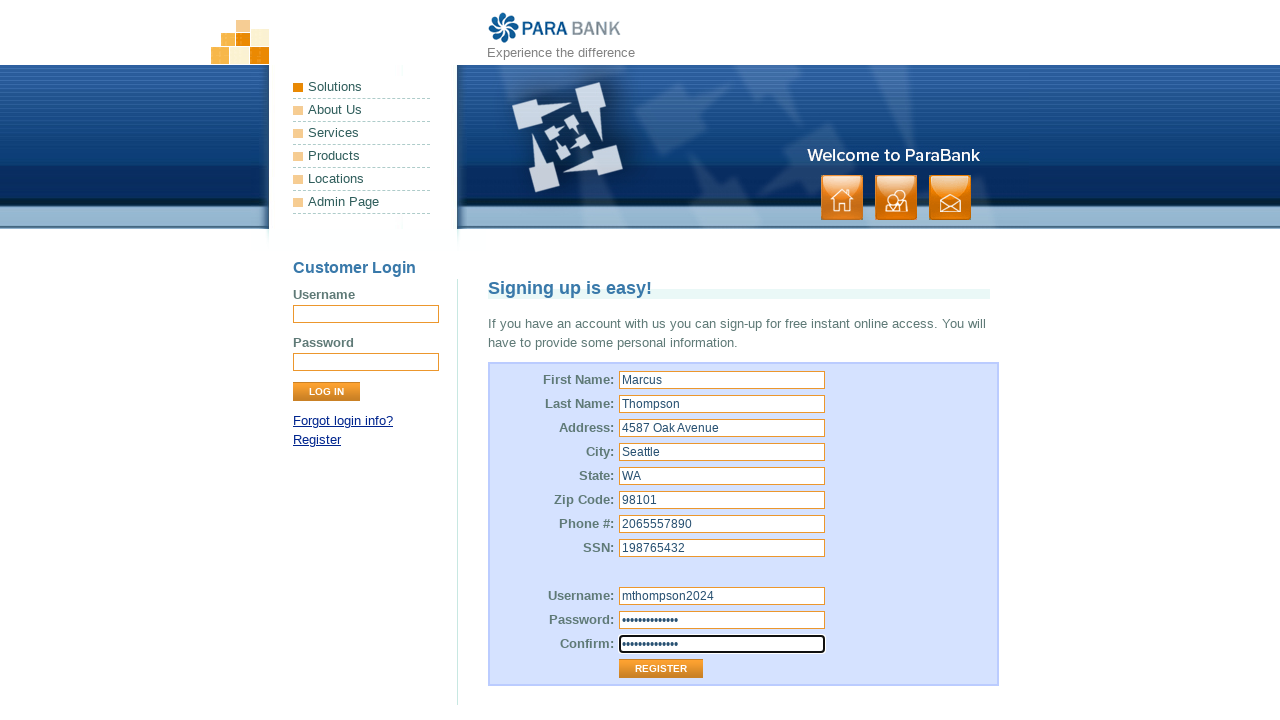

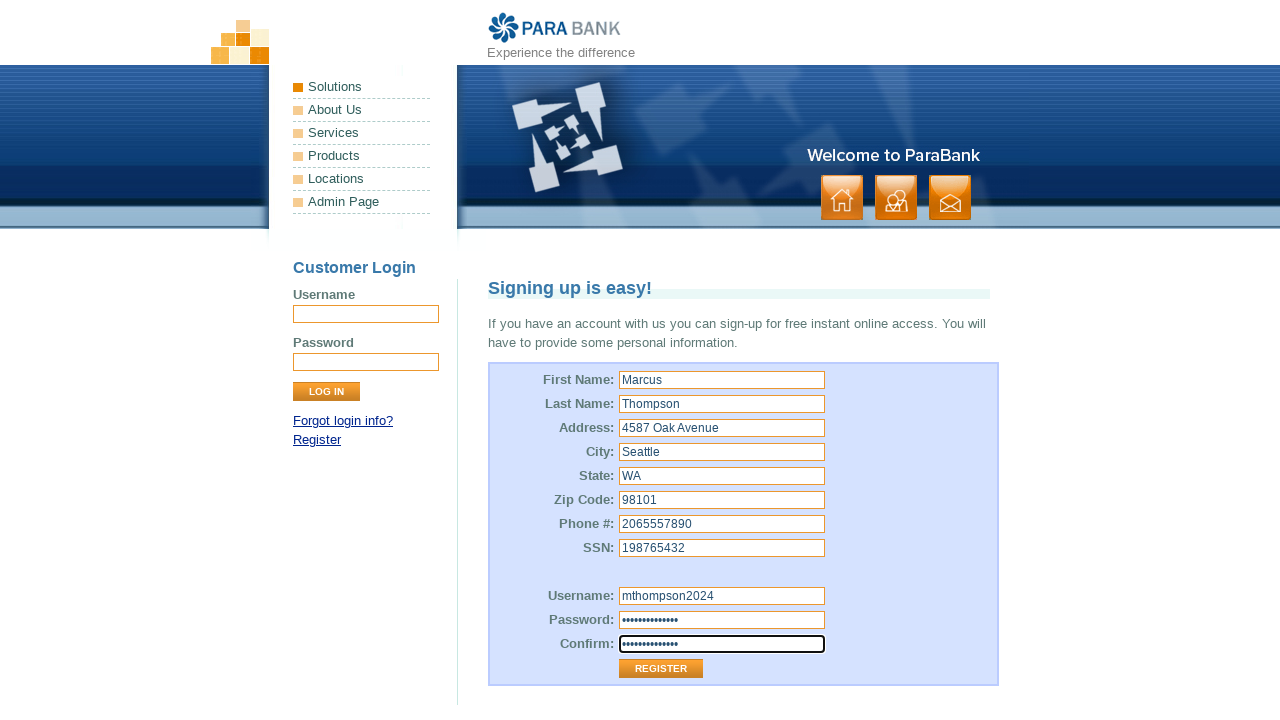